Navigates to QuACS and clicks on the ARCH (Architecture) department label to expand its courses

Starting URL: https://quacs.org/spring2022/#/

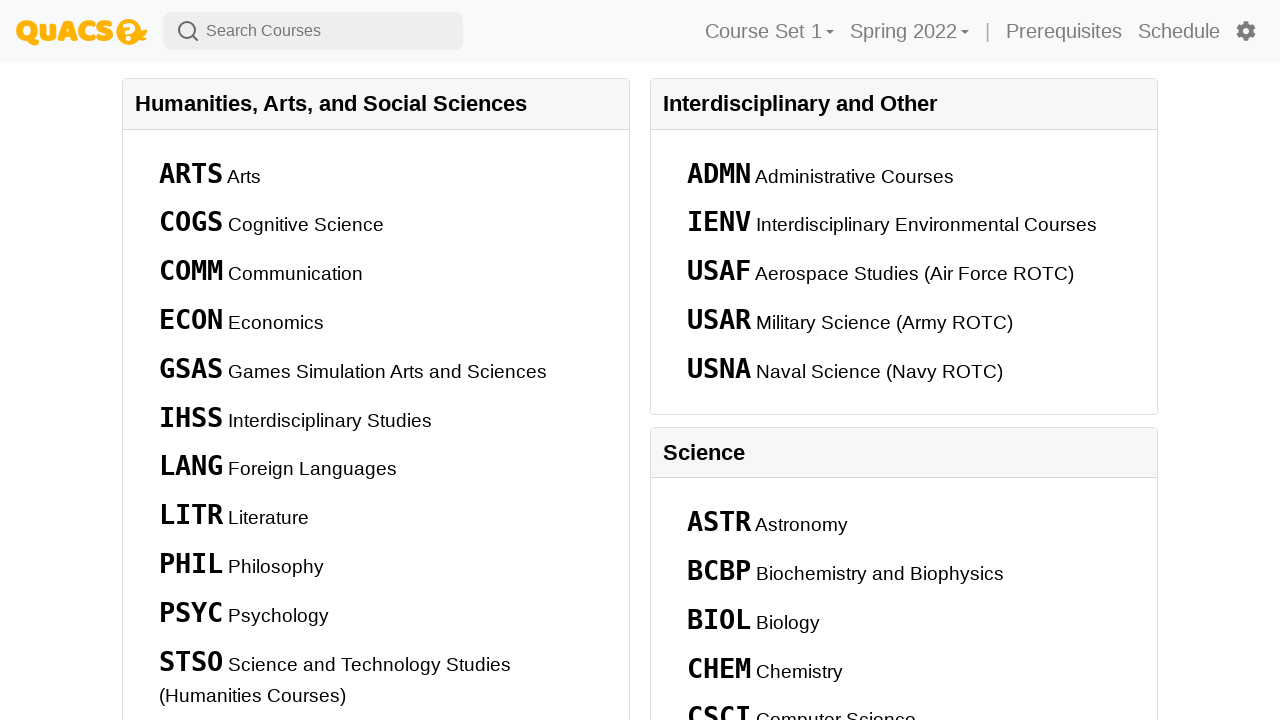

ARCH department label became visible
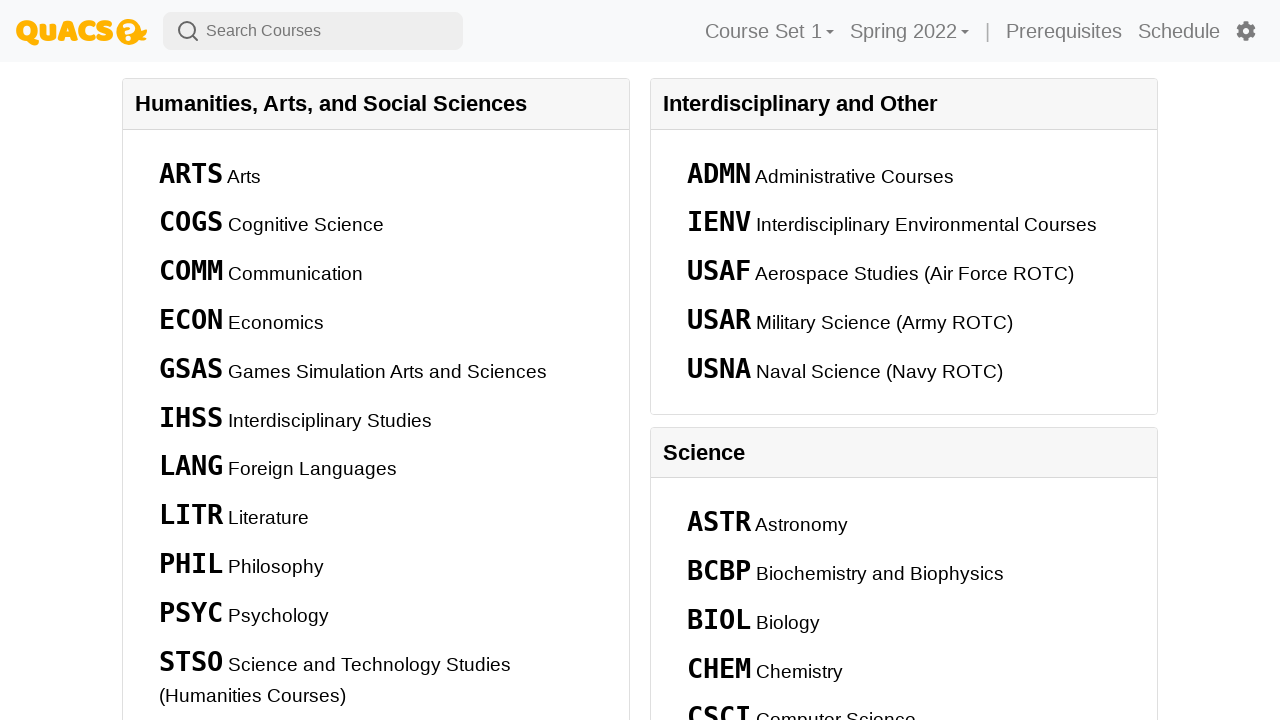

Clicked ARCH department label to expand courses at (191, 360) on xpath=//a/span[contains(text(),'ARCH')]
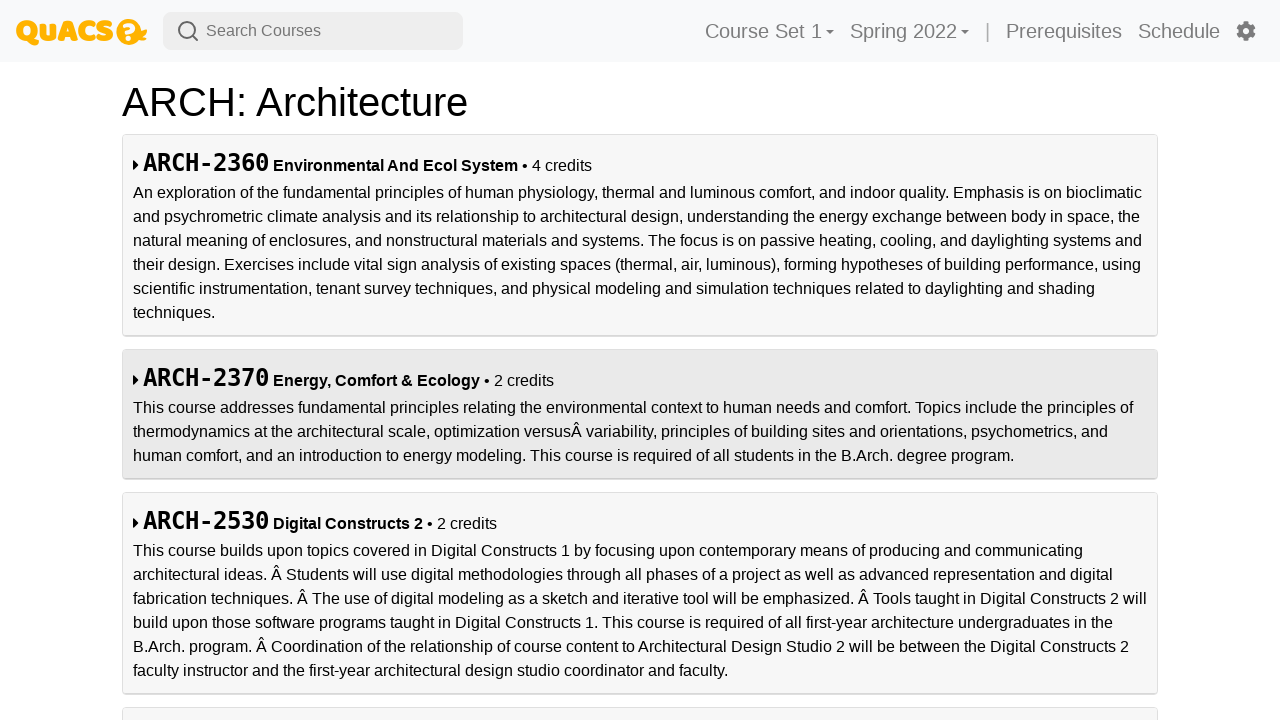

Waited for page to update after expanding ARCH department
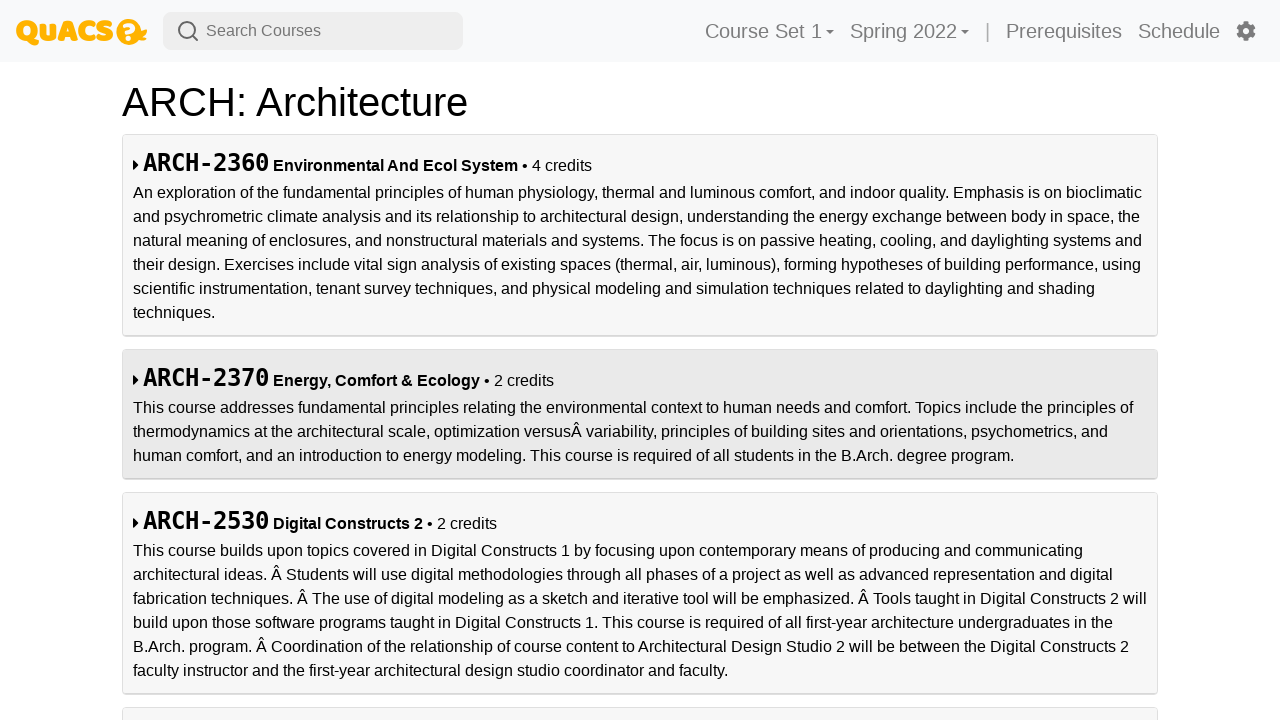

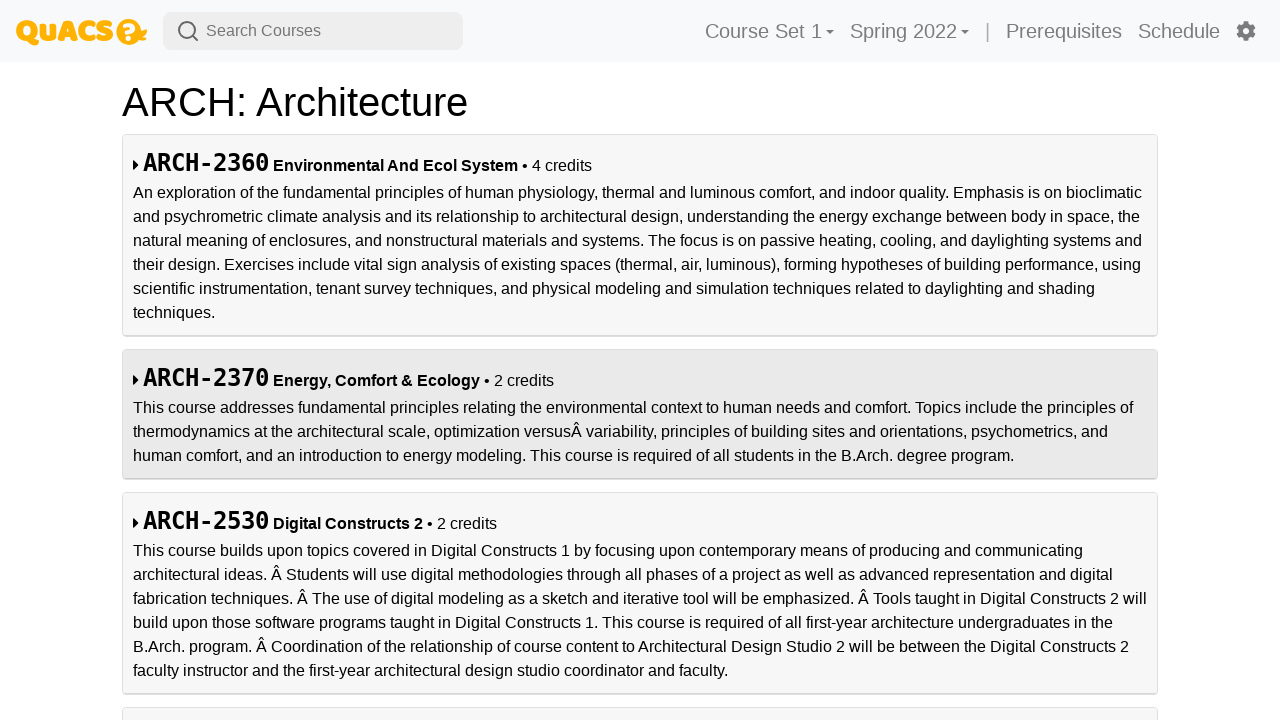